Tests login form validation by clicking the login button without entering credentials and verifying that a warning/error message is displayed.

Starting URL: https://login1.nextbasecrm.com/?login=yes

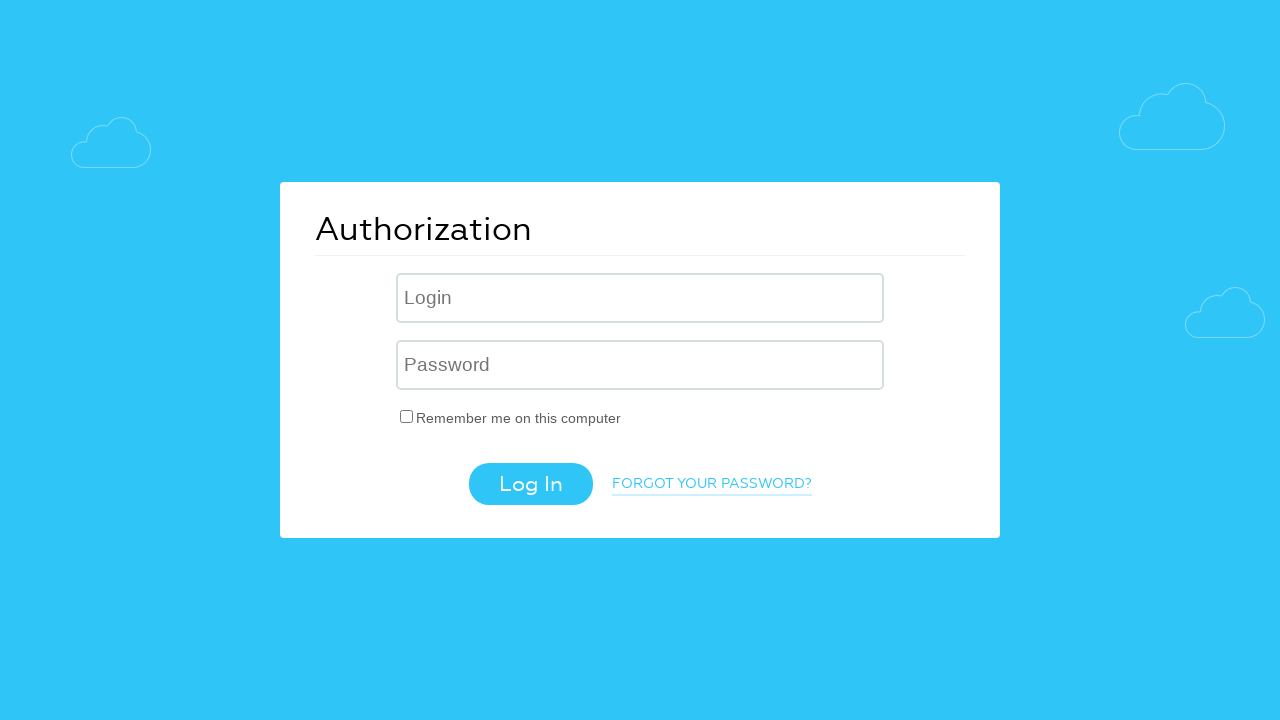

Clicked login button without entering credentials at (530, 484) on .login-btn
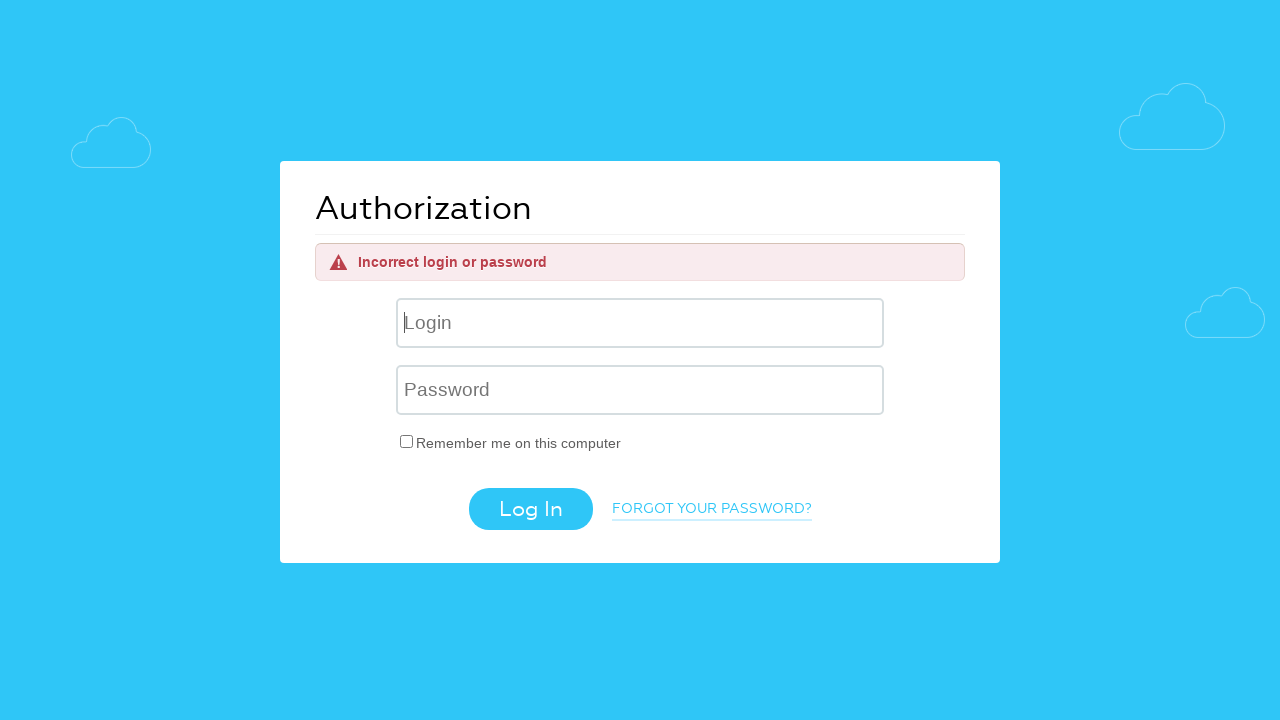

Warning/error message appeared on login form
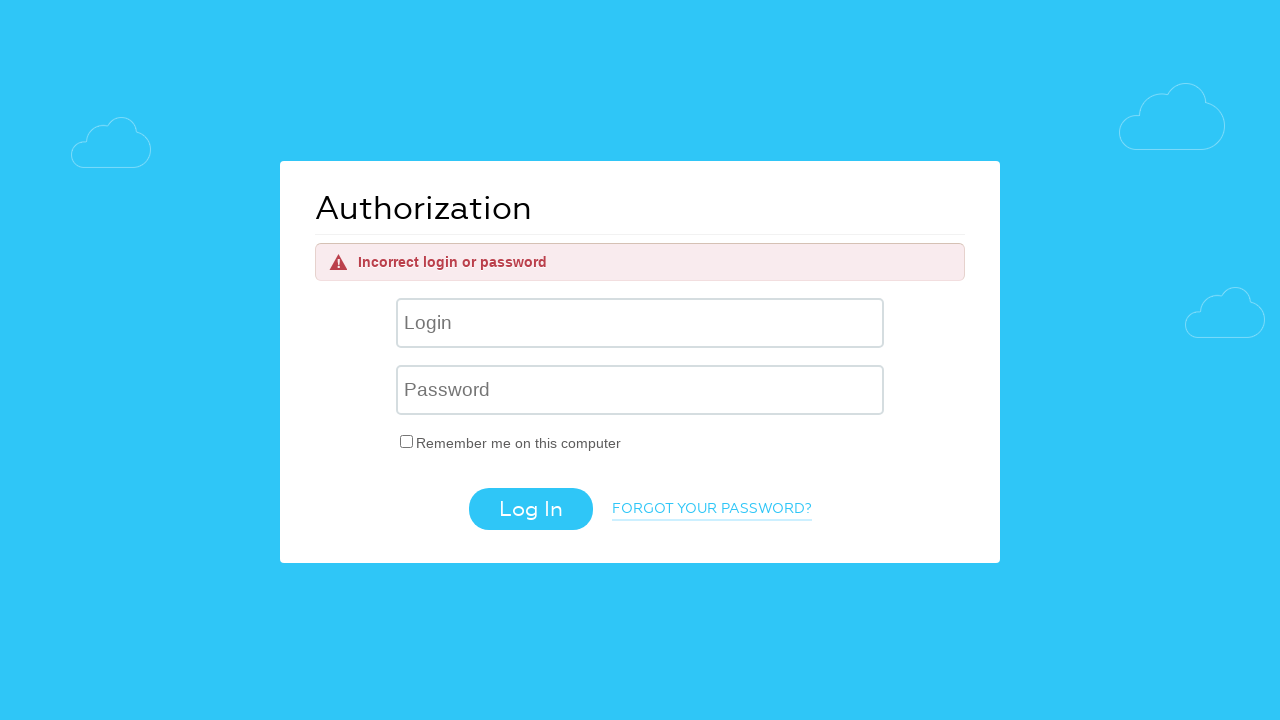

Retrieved and printed warning message text content
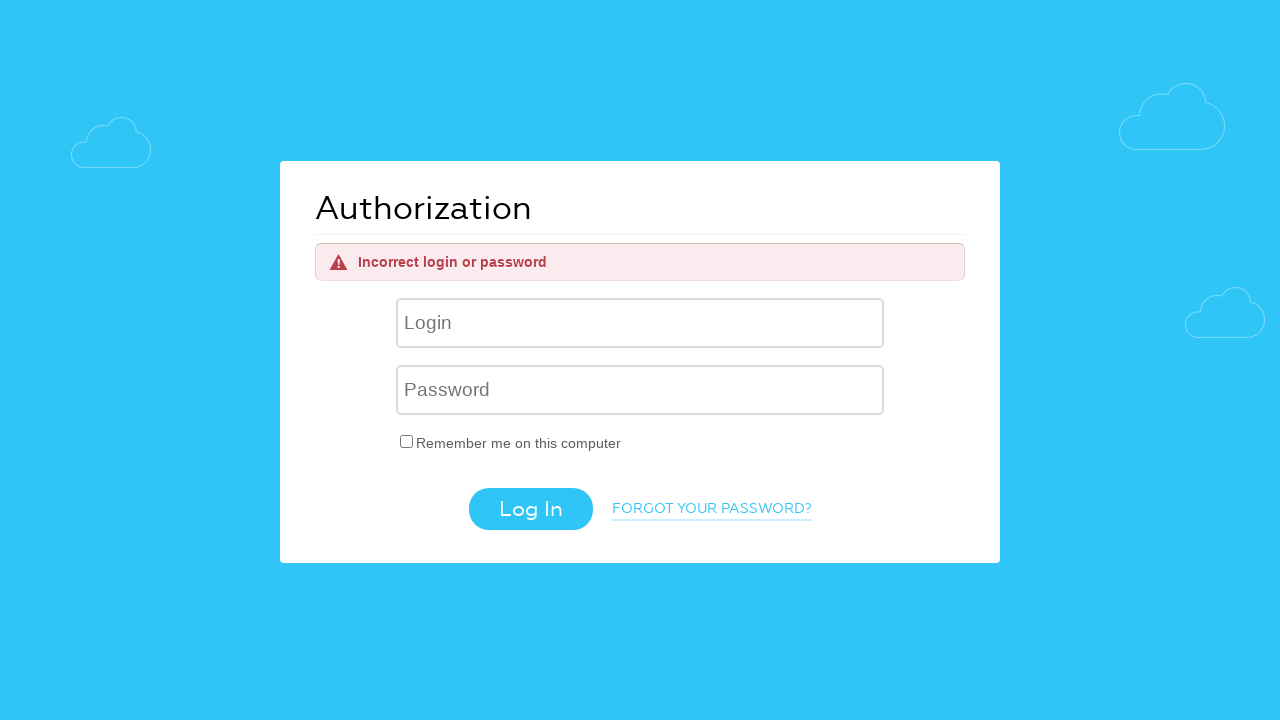

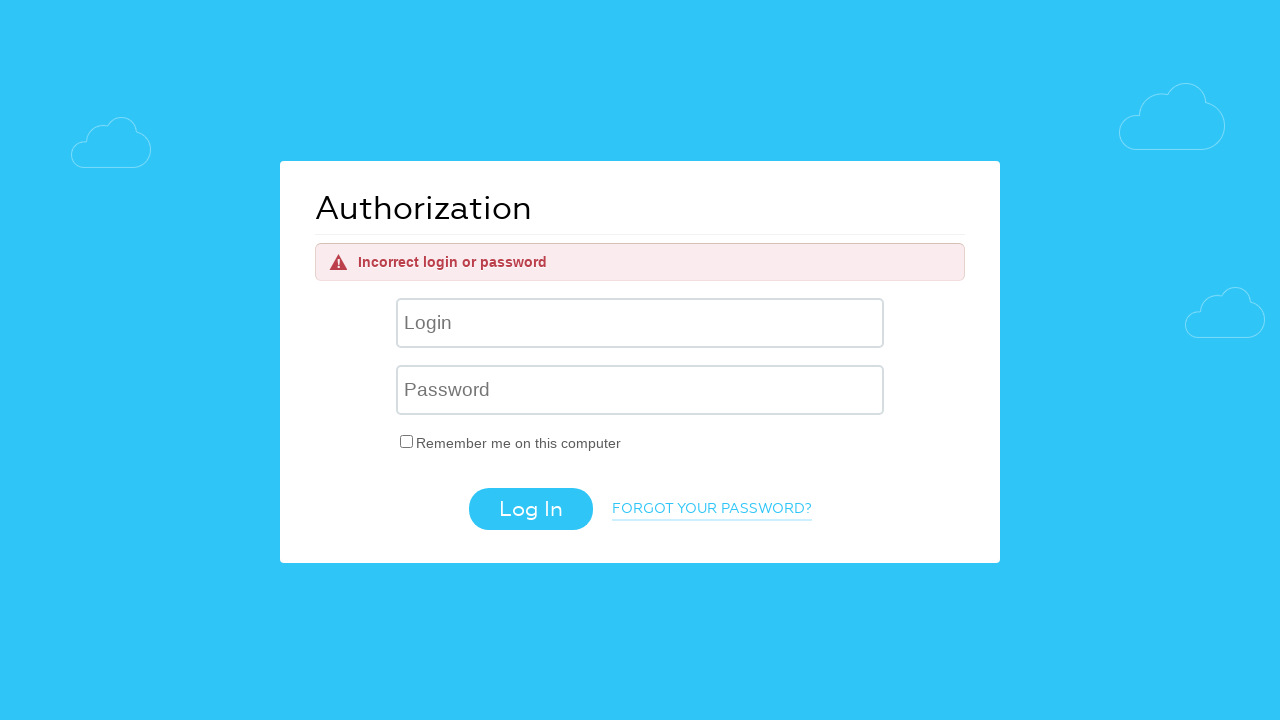